Navigates to Docker.com and verifies the page title contains "Docker"

Starting URL: https://www.docker.com

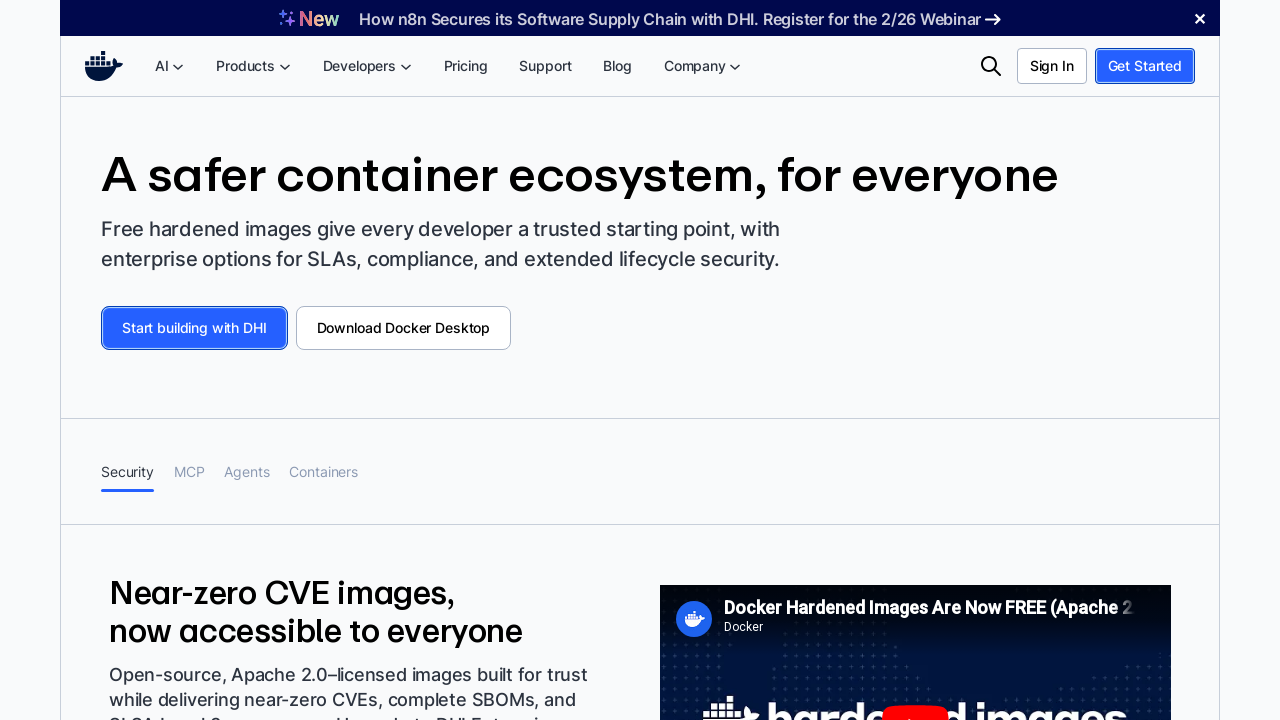

Navigated to https://www.docker.com
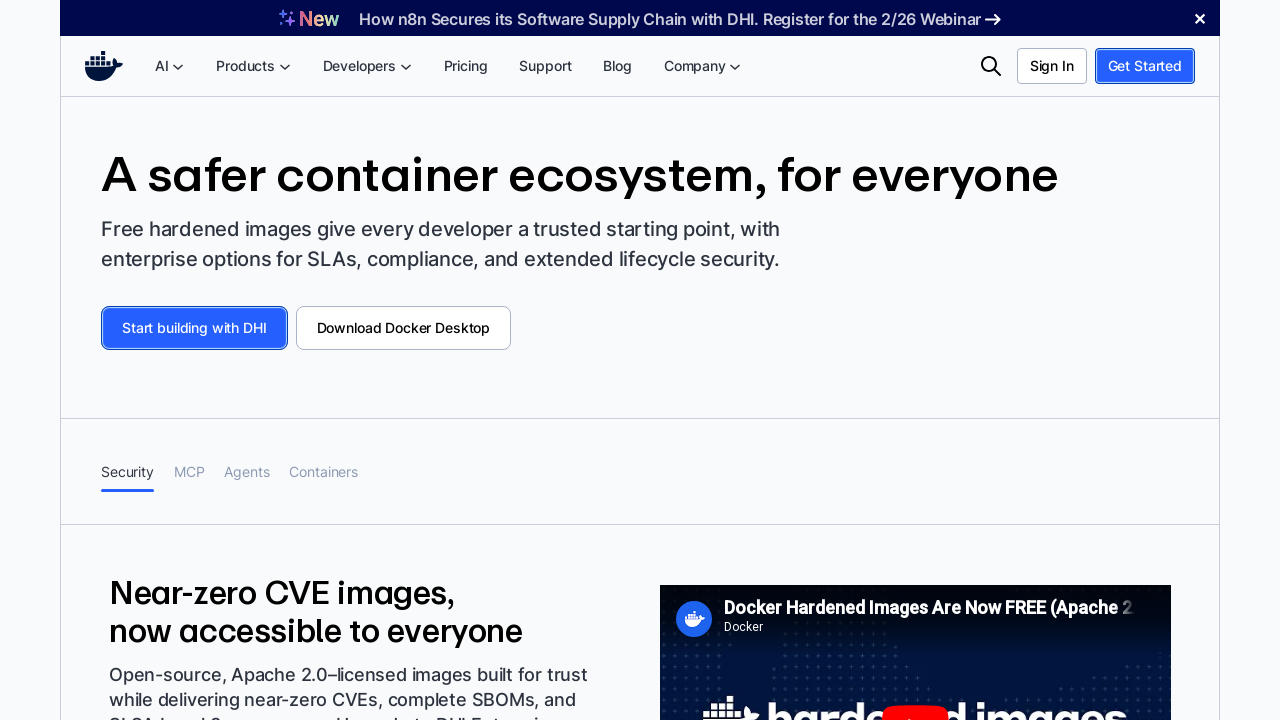

Verified page title contains 'Docker'
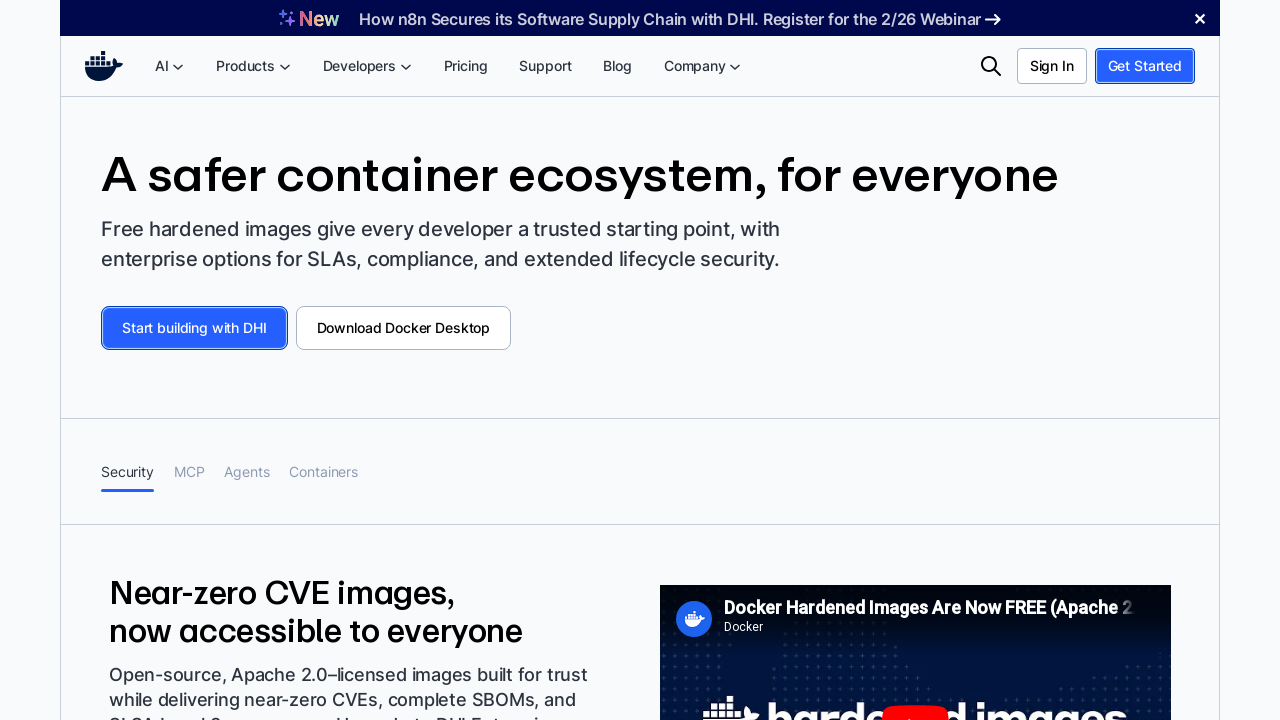

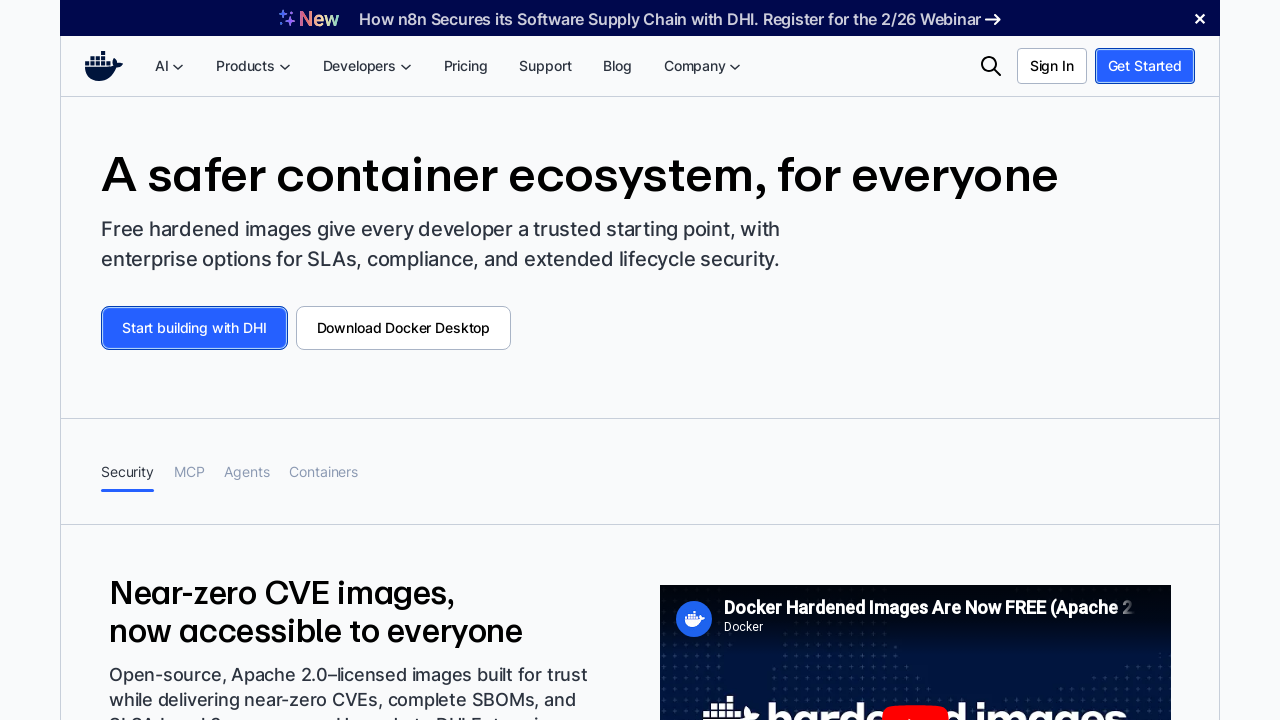